Tests the jQuery UI horizontal slider by dragging the slider handle to the right and then back to the left

Starting URL: https://jqueryui.com/slider

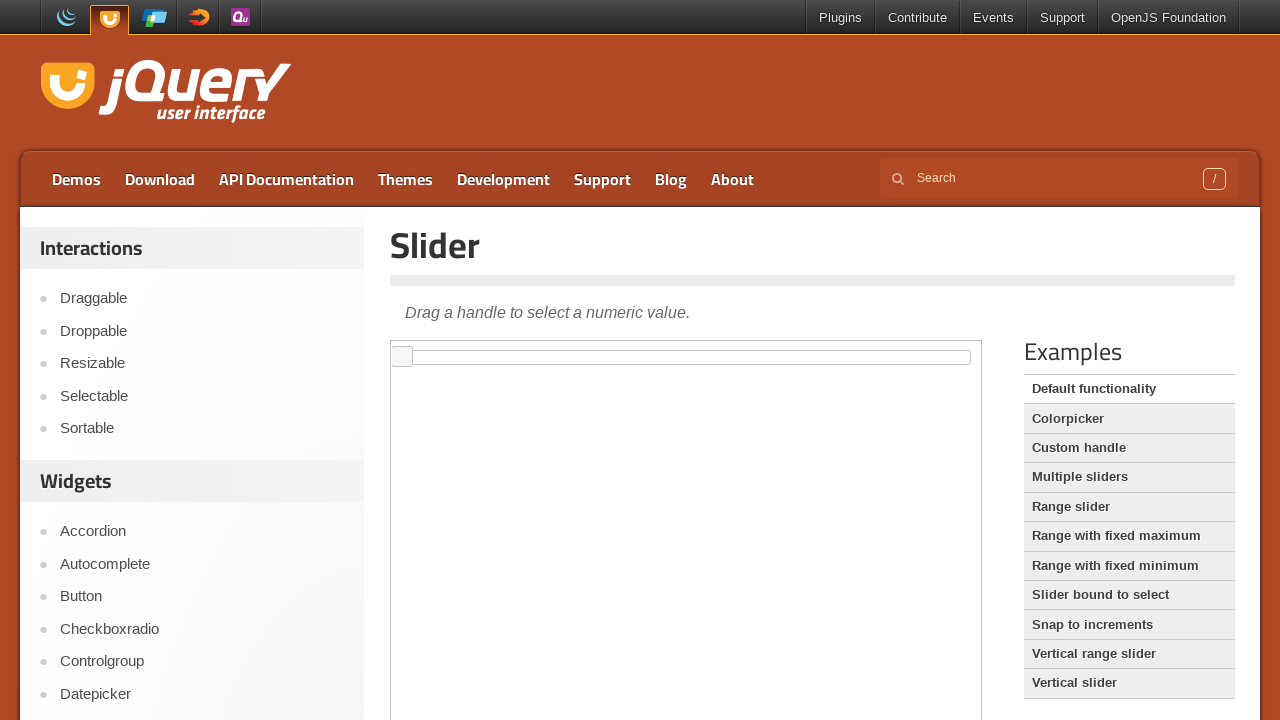

Located the iframe containing the slider
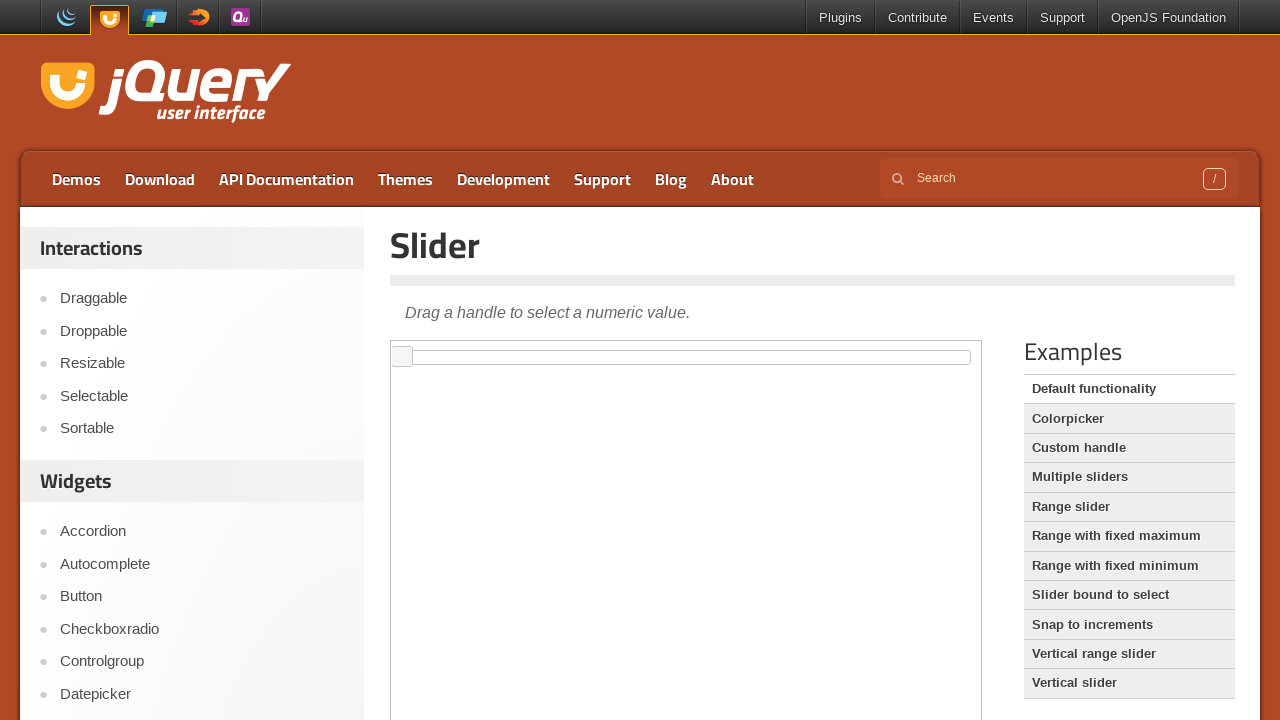

Located the slider handle element
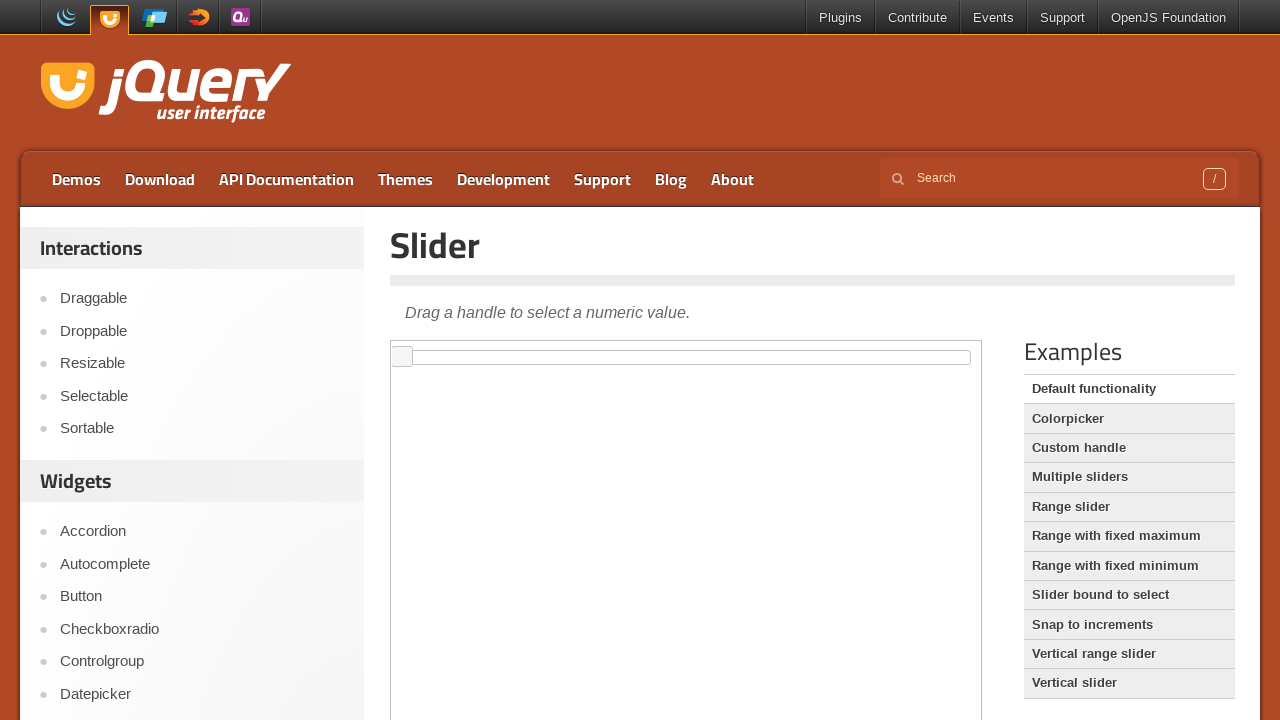

Retrieved bounding box of the slider handle
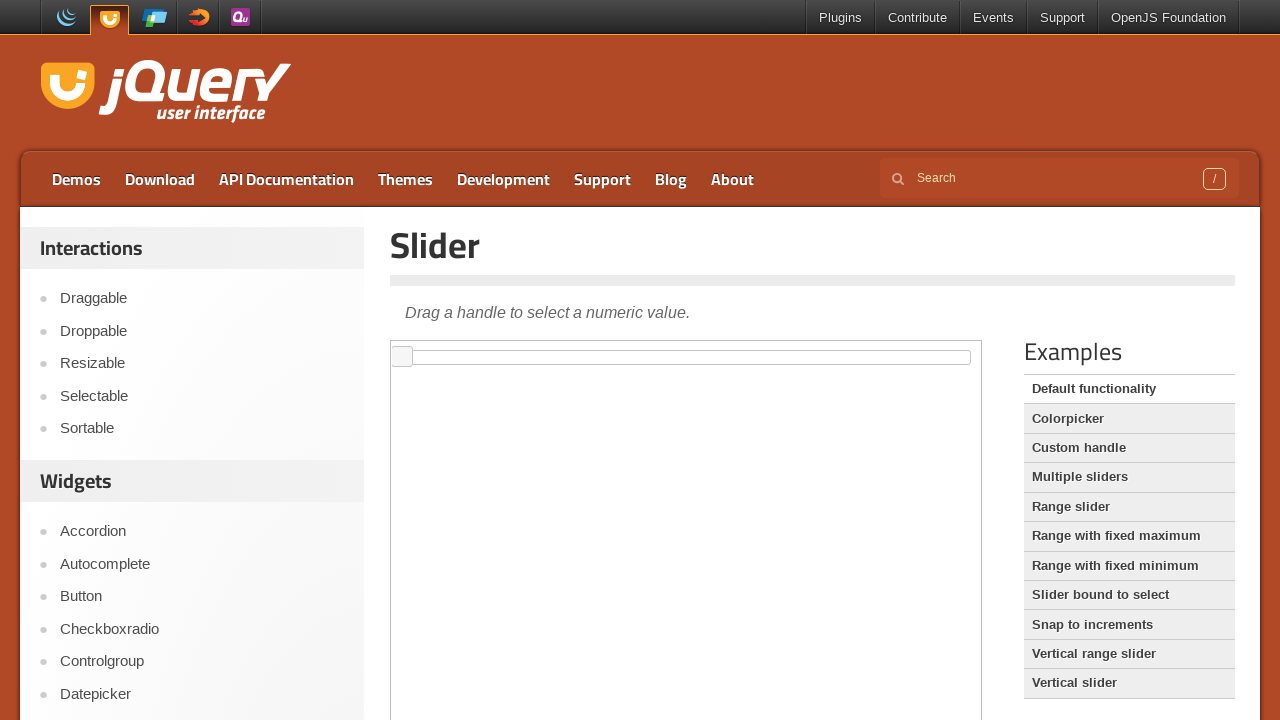

Moved mouse to the center of the slider handle at (402, 357)
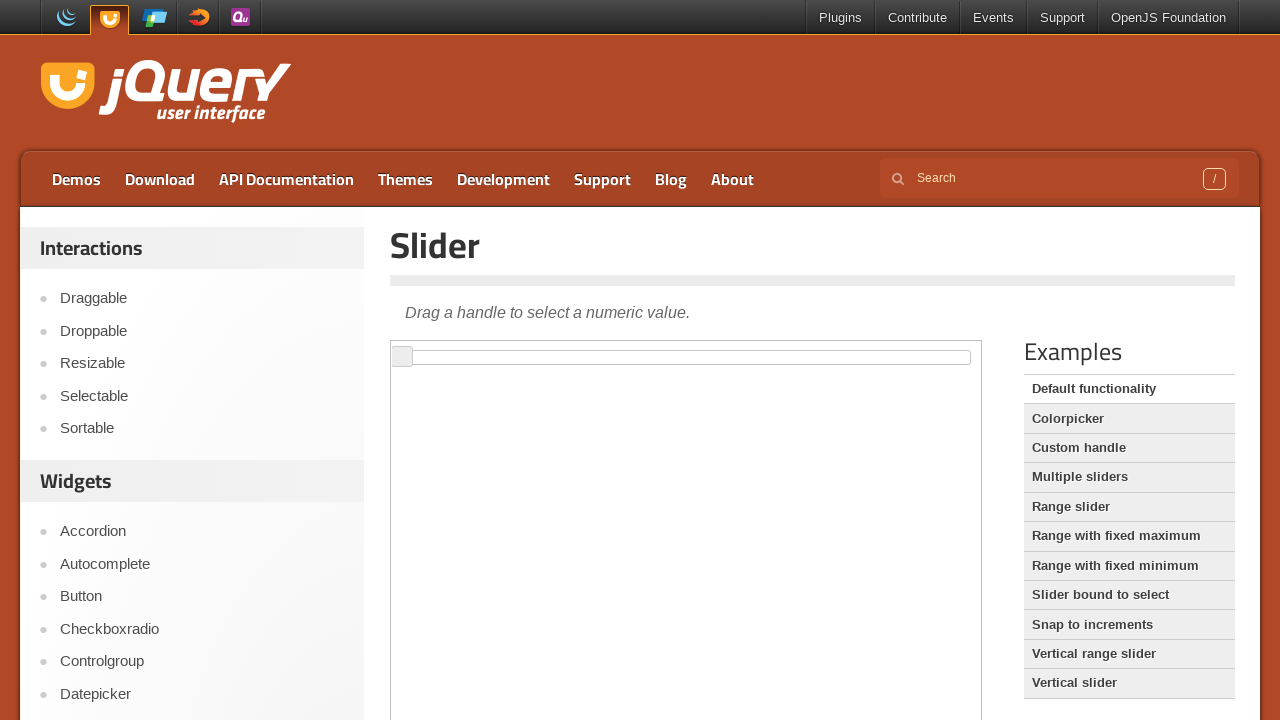

Pressed down mouse button on the slider handle at (402, 357)
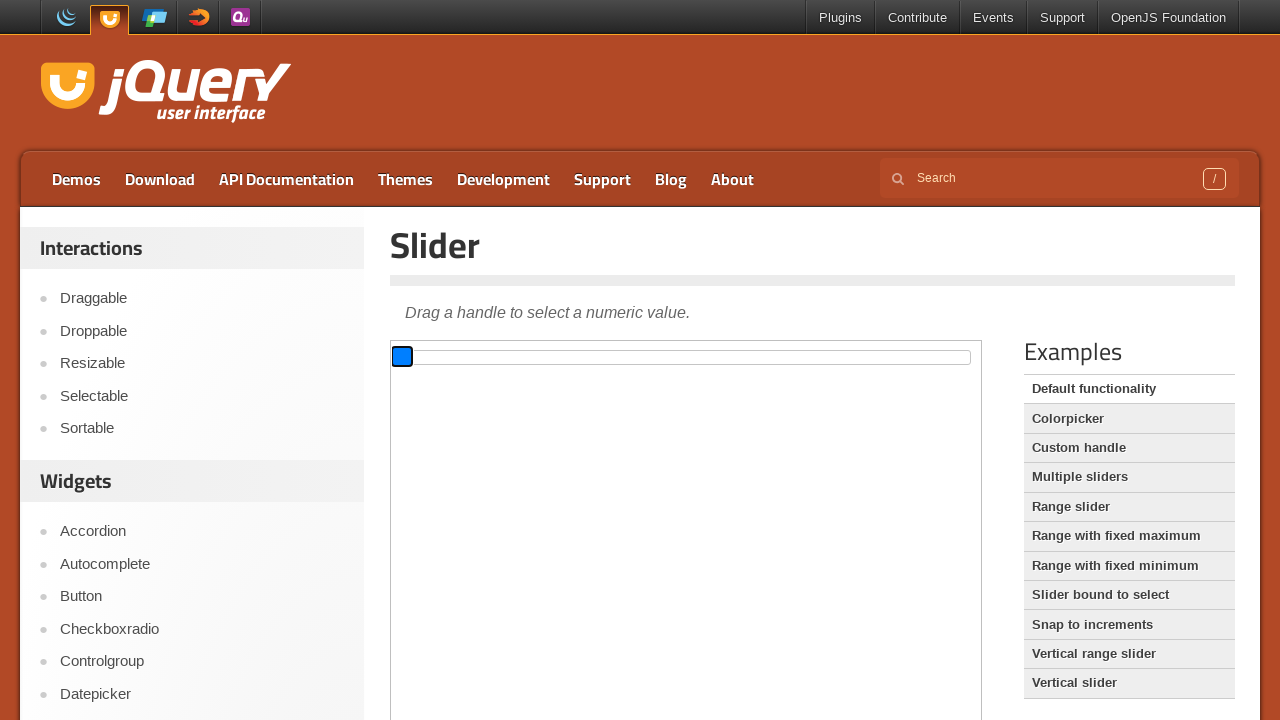

Dragged slider handle 400 pixels to the right at (802, 357)
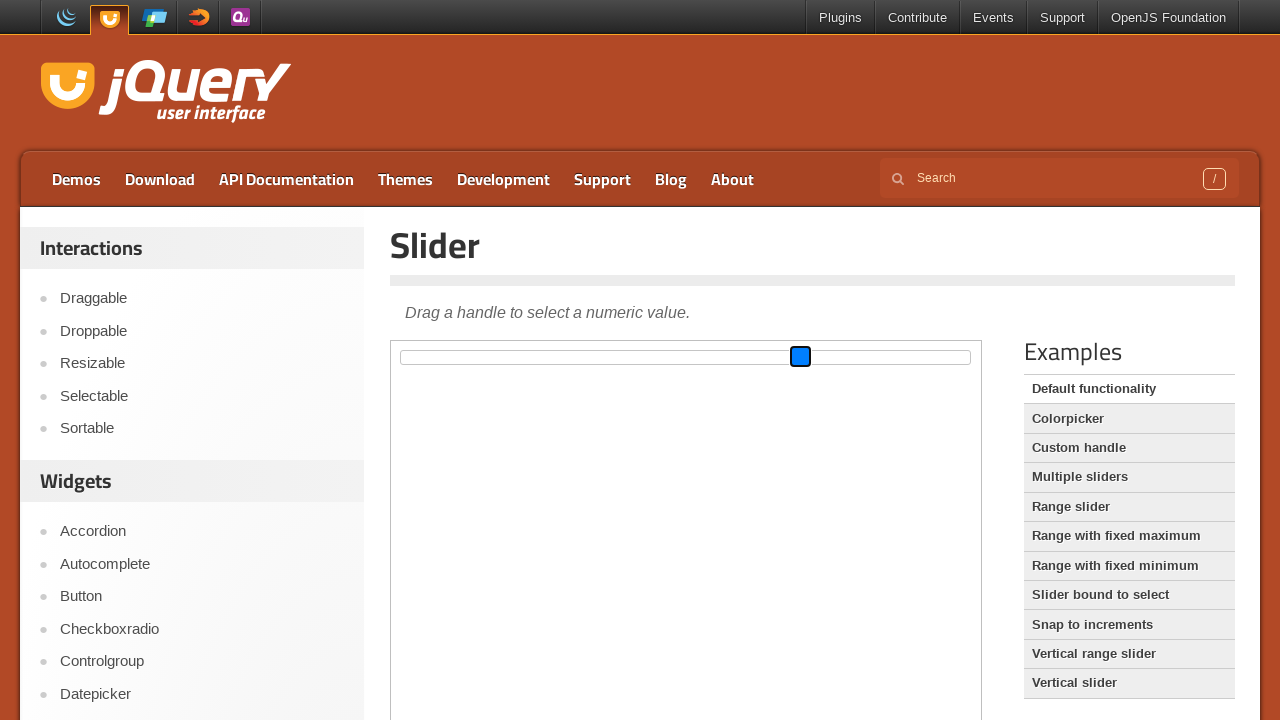

Released mouse button after dragging right at (802, 357)
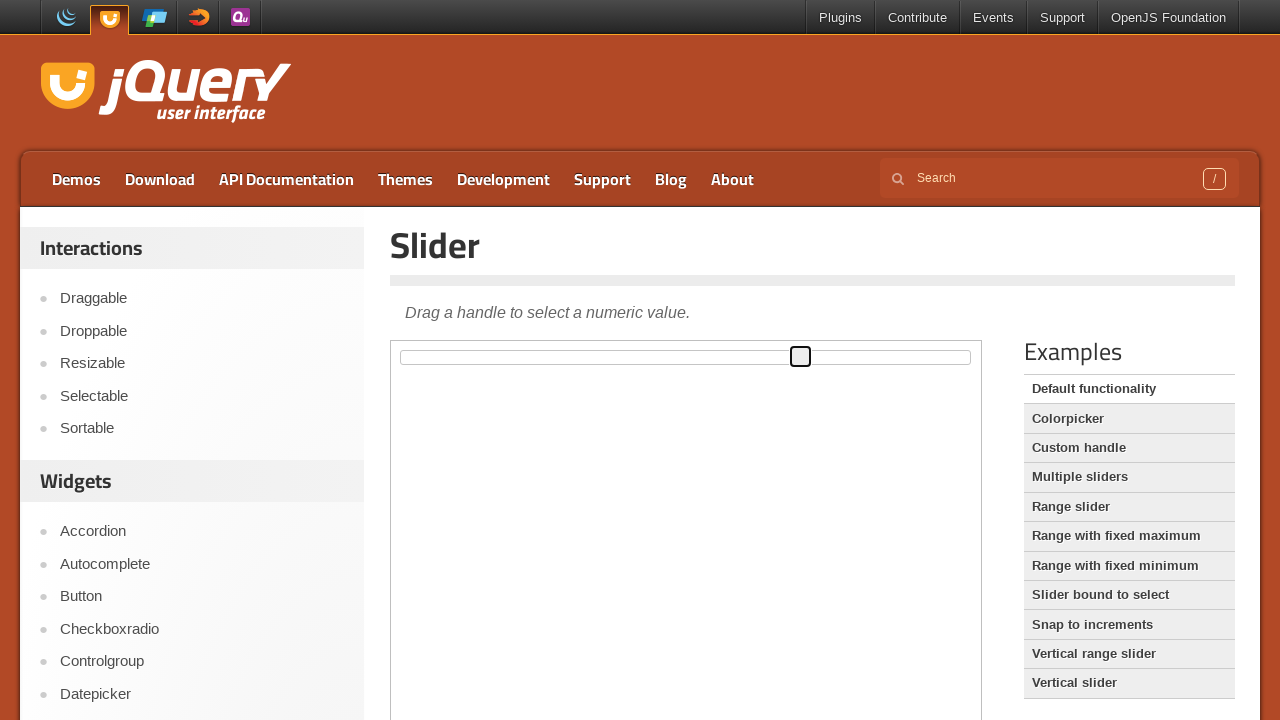

Waited 1000 milliseconds
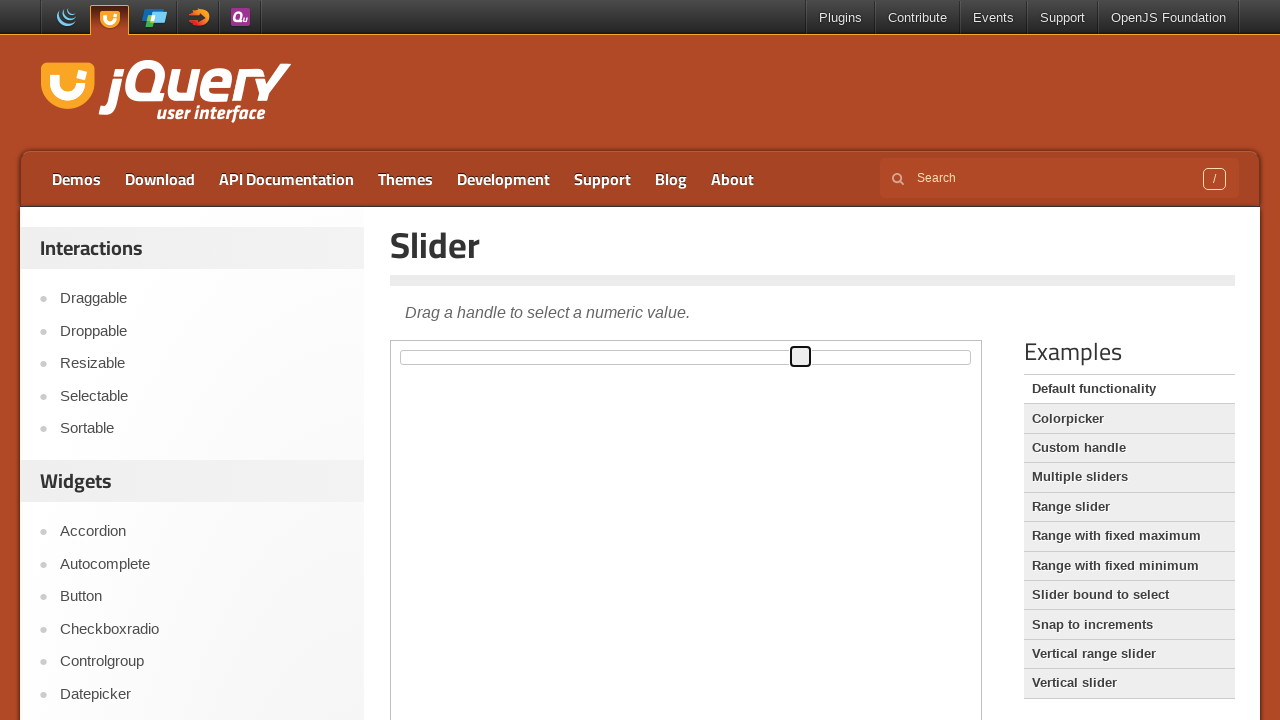

Retrieved updated bounding box of the slider handle
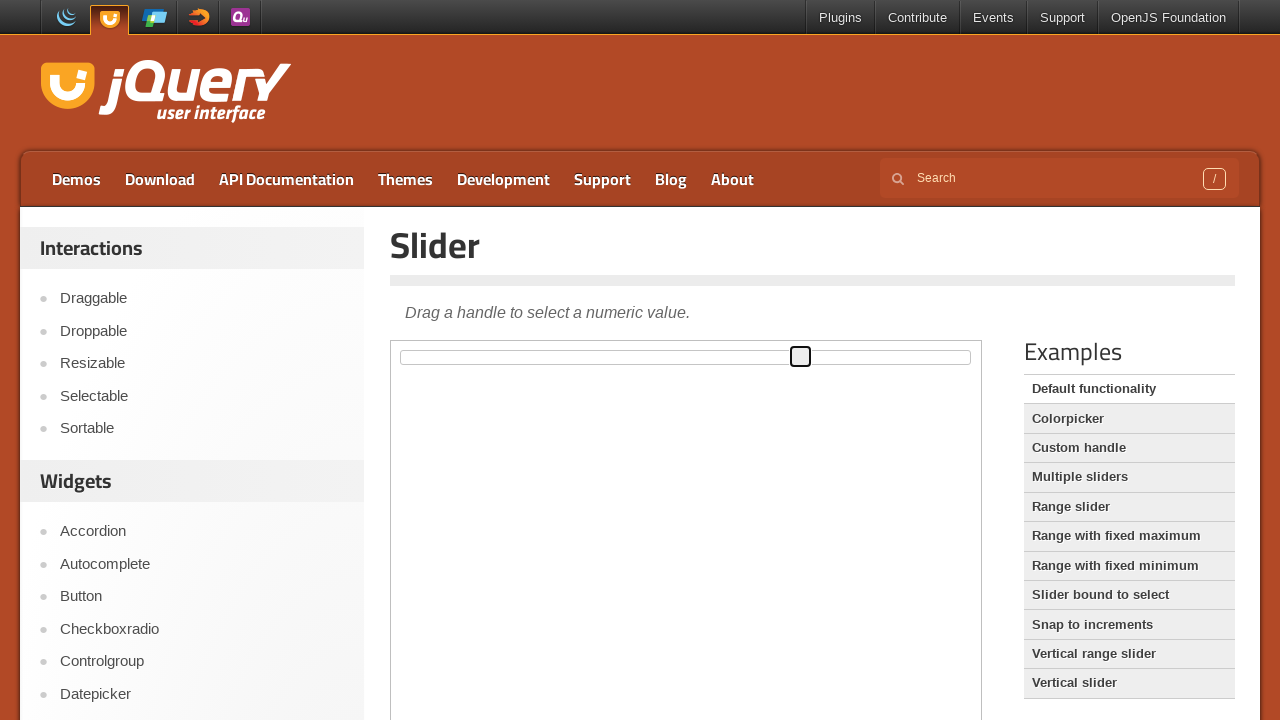

Moved mouse to the center of the slider handle at (800, 357)
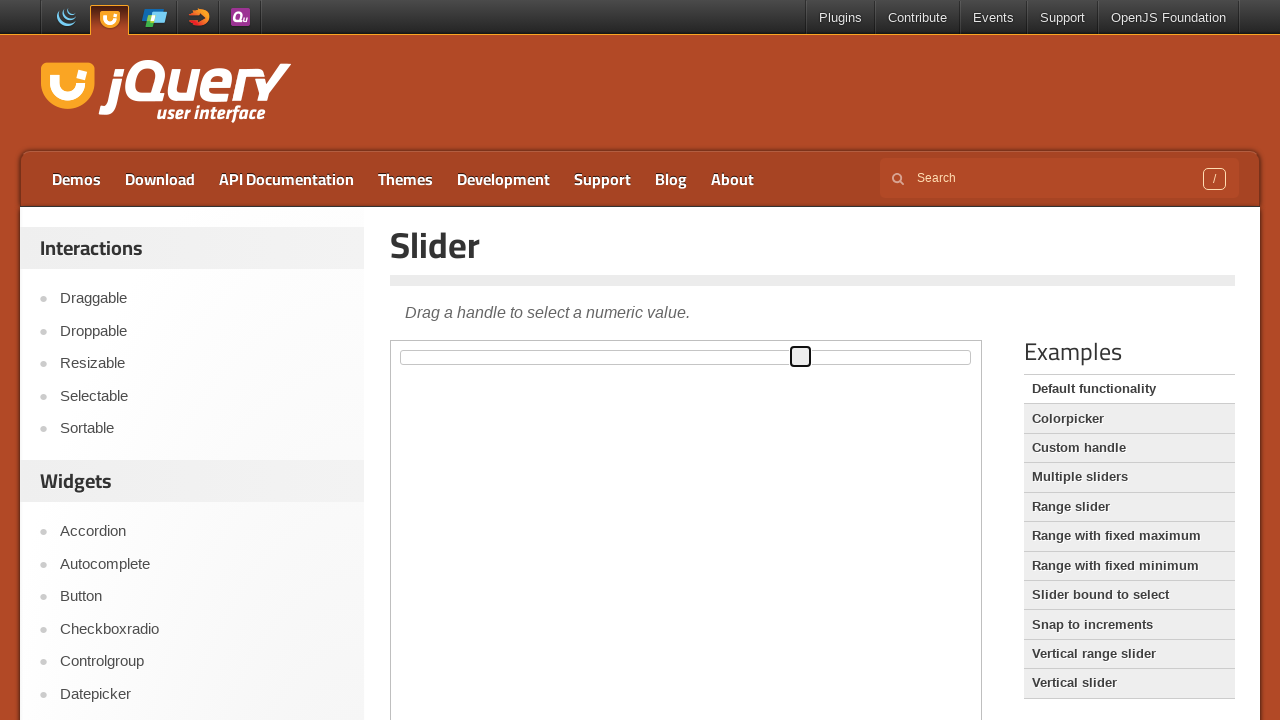

Pressed down mouse button on the slider handle at (800, 357)
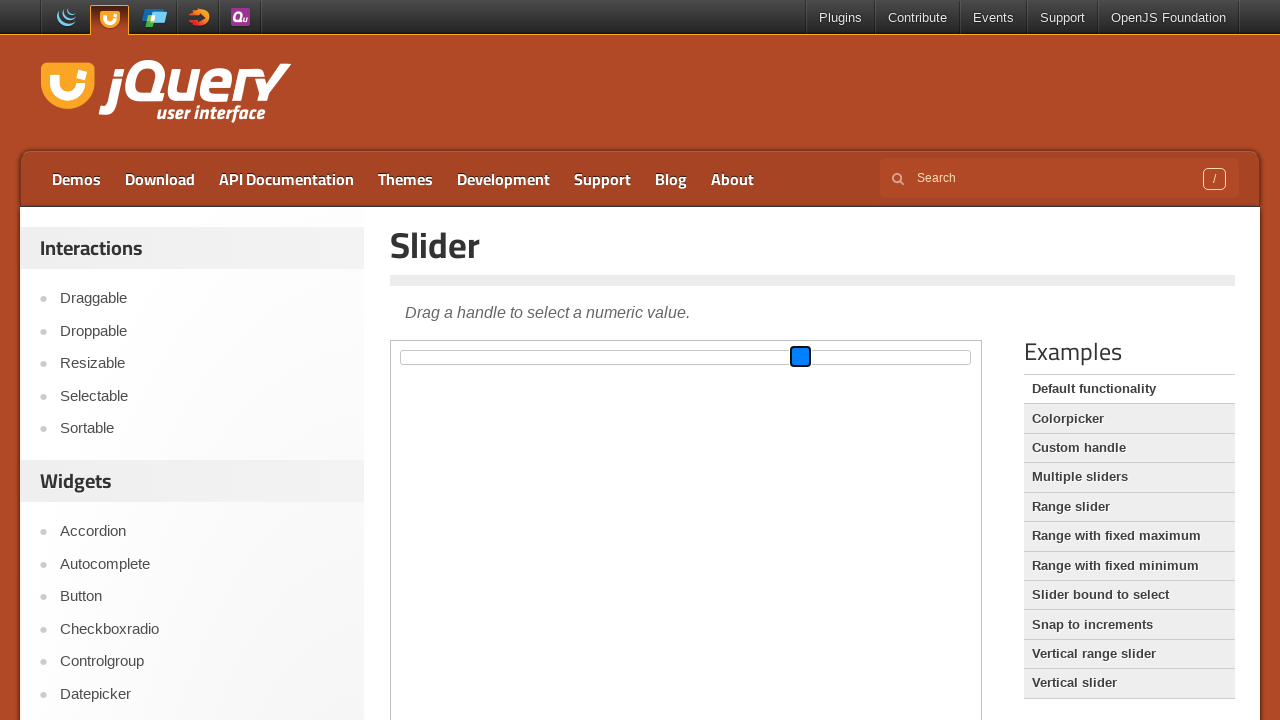

Dragged slider handle 400 pixels to the left at (400, 357)
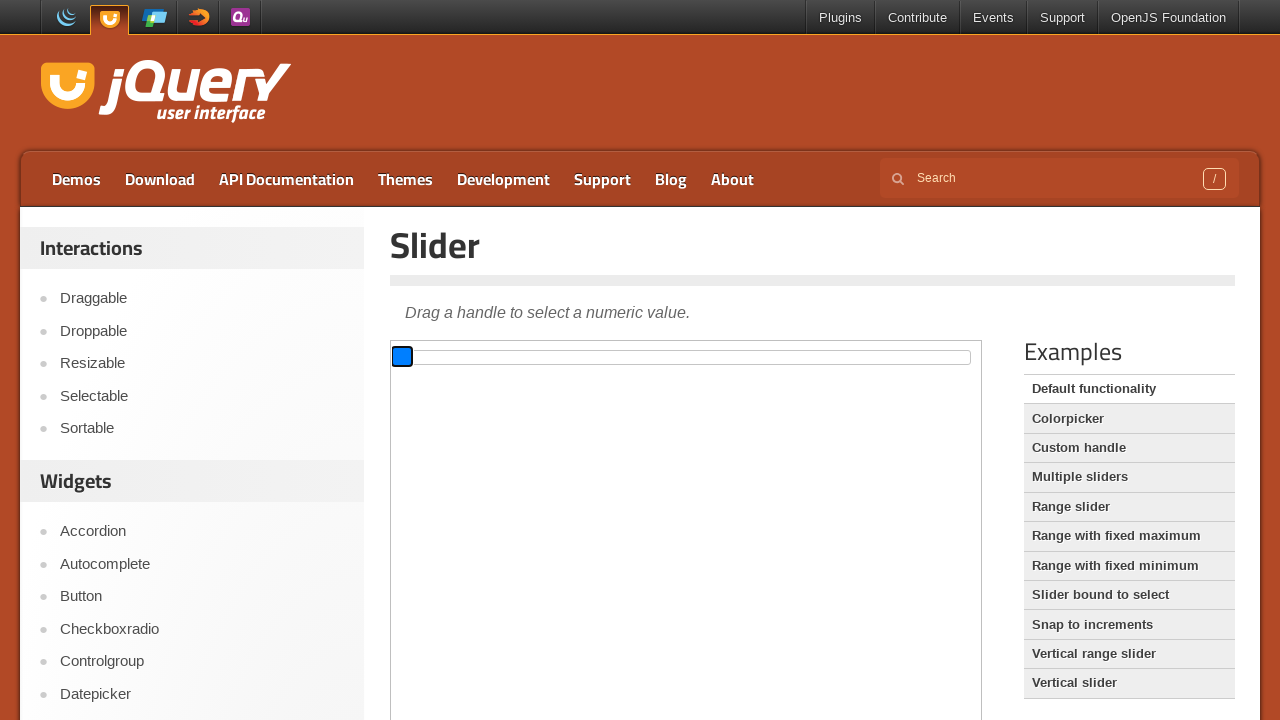

Released mouse button after dragging left at (400, 357)
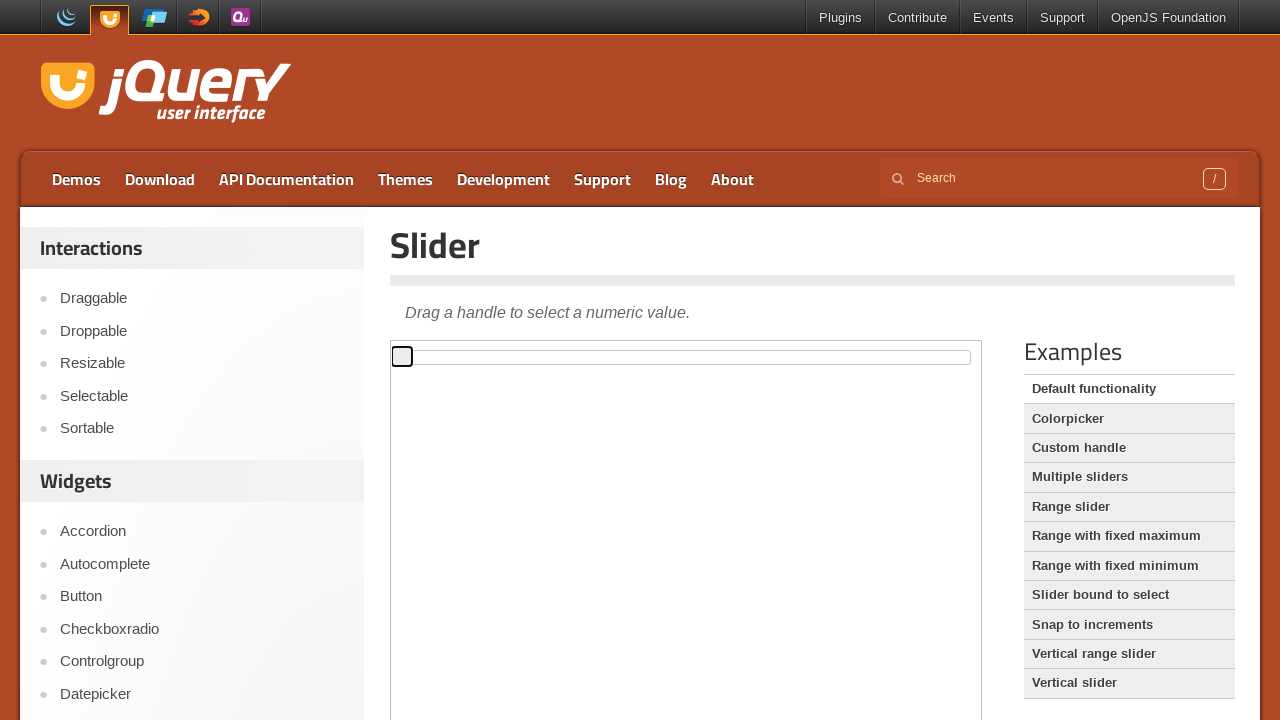

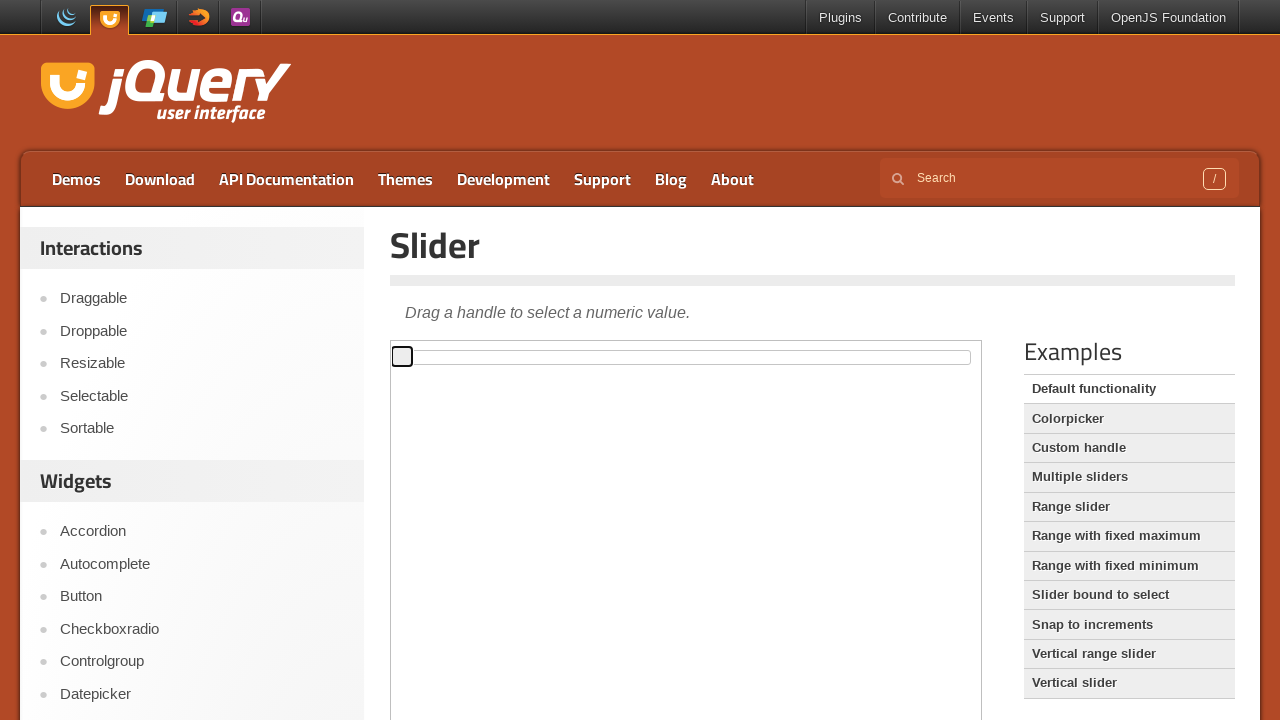